Verifies that the company branding logo is displayed on the OrangeHRM login page

Starting URL: https://opensource-demo.orangehrmlive.com/web/index.php/auth/login

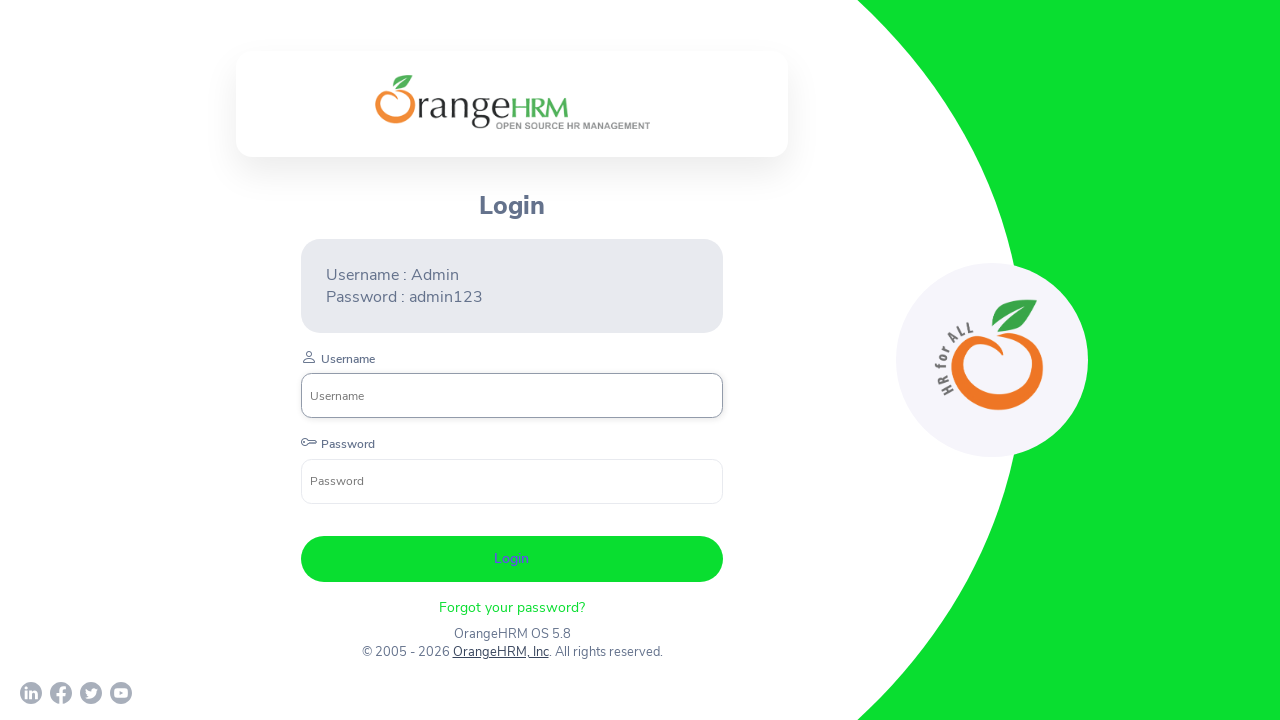

Located company branding logo element
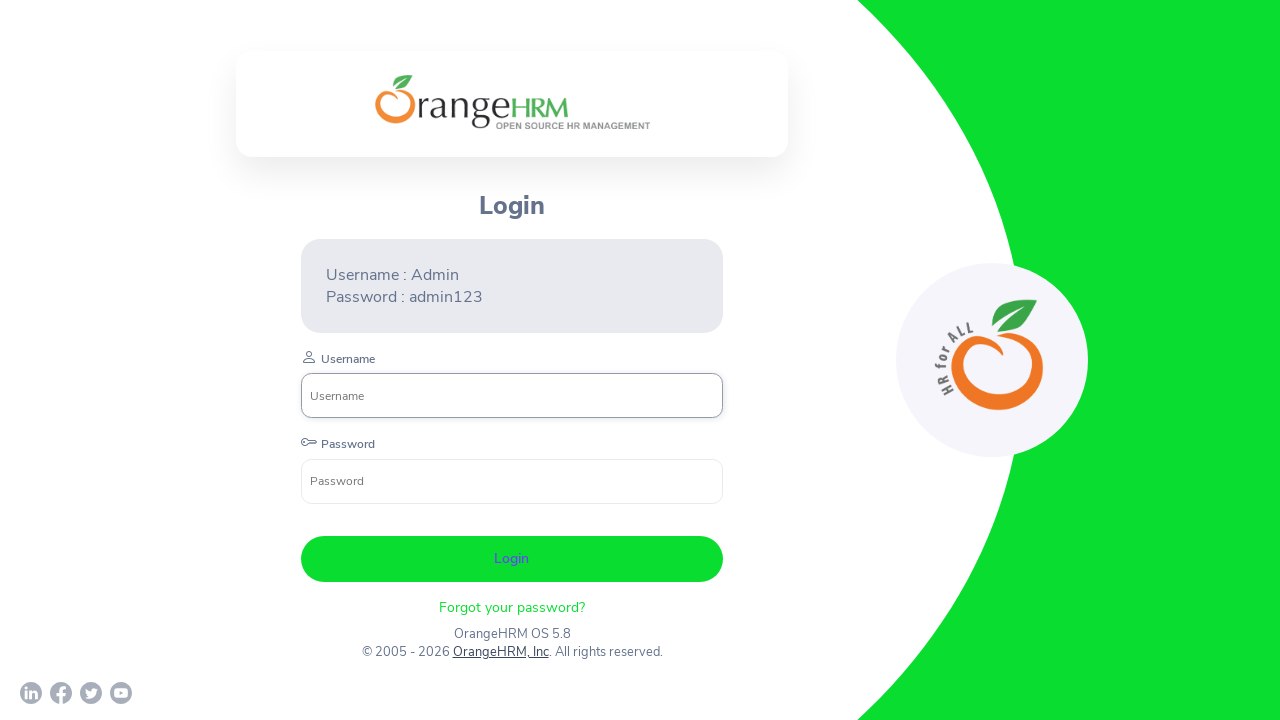

Waited for company branding logo to become visible
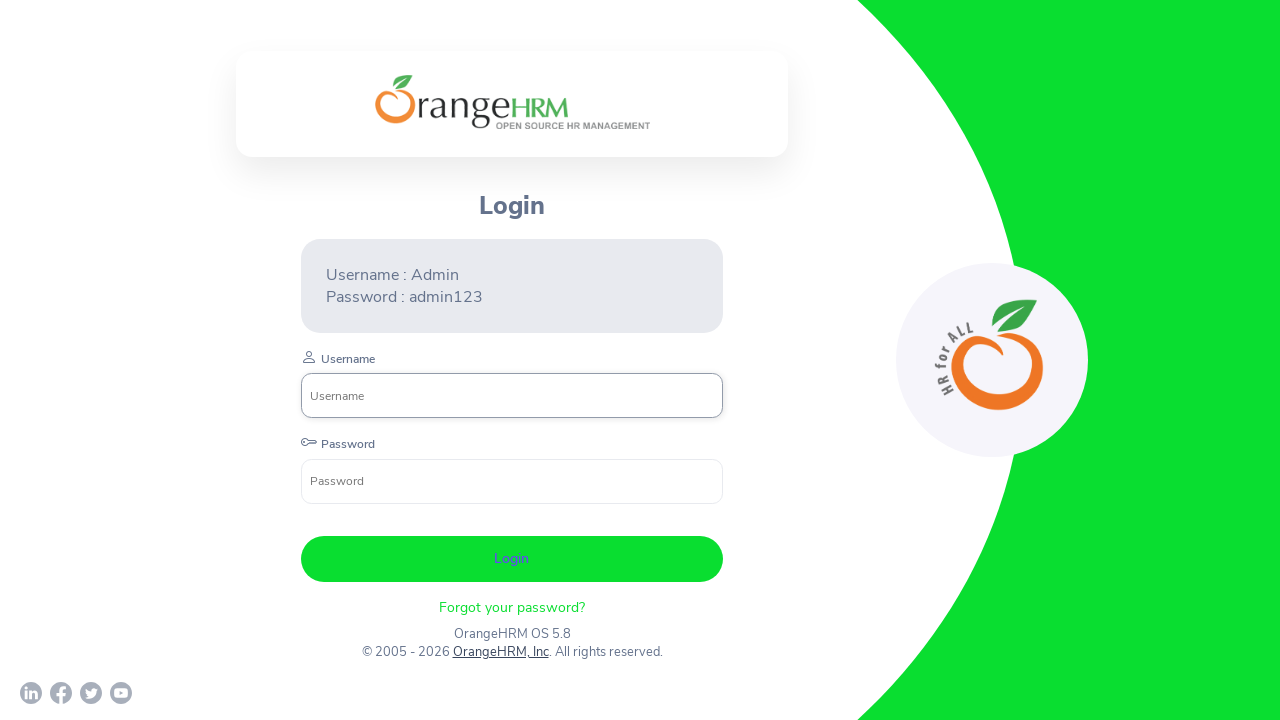

Verified company branding logo is visible on OrangeHRM login page
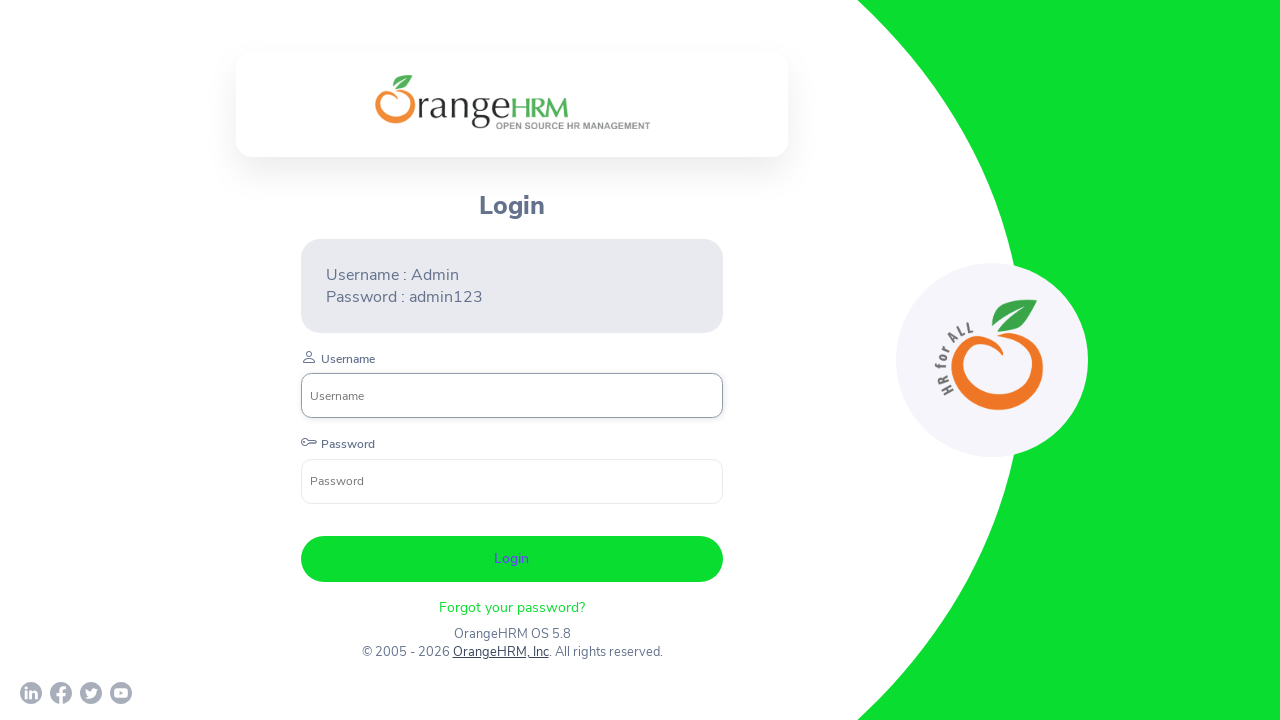

Printed visibility status of company branding logo
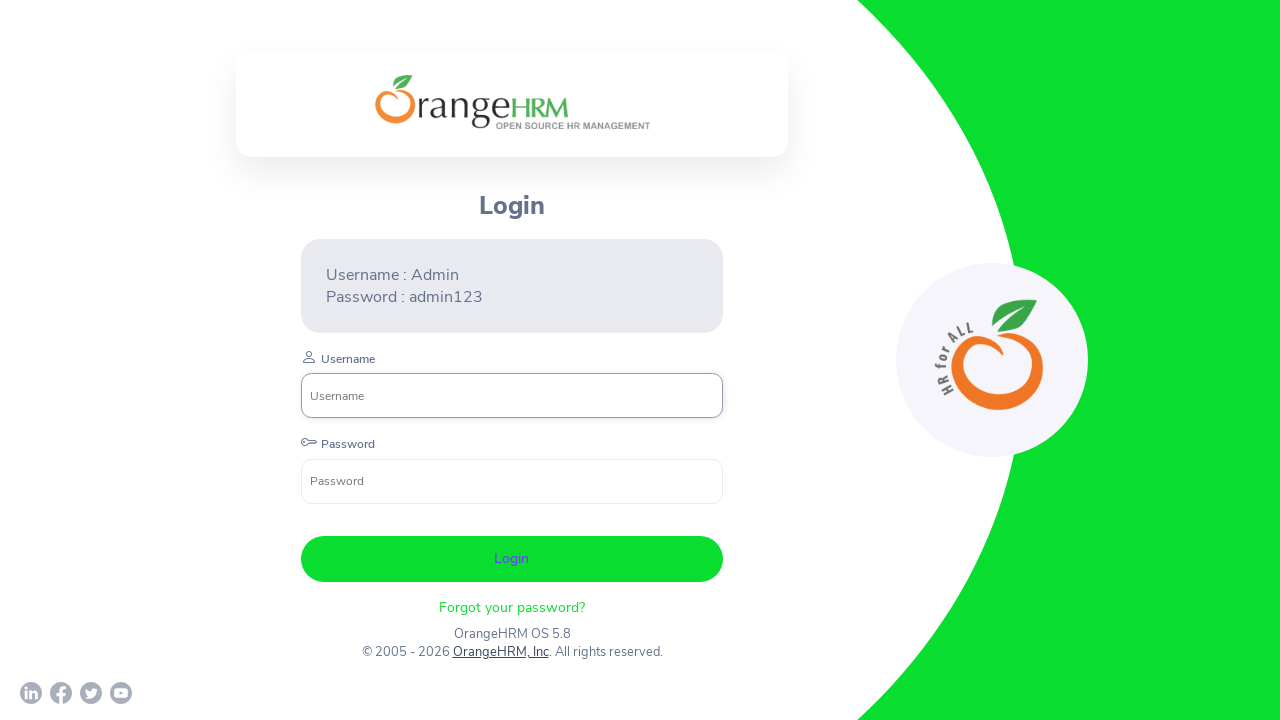

Printed test name 'B'
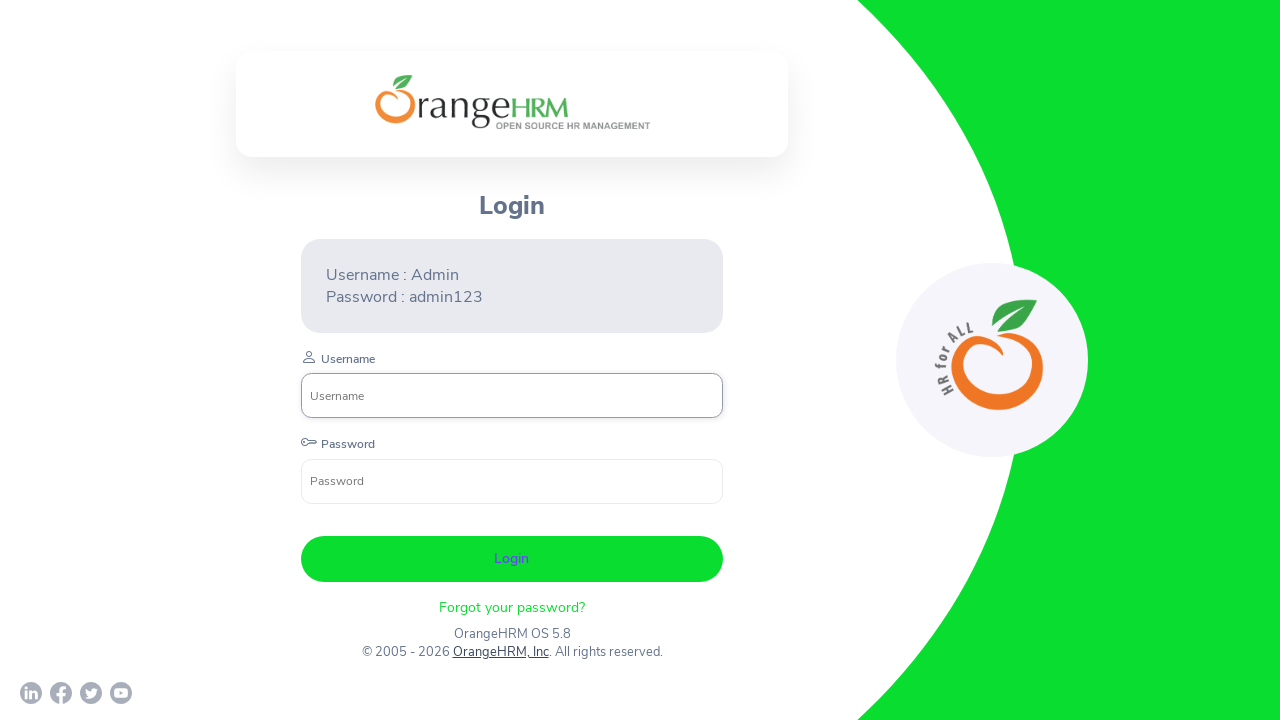

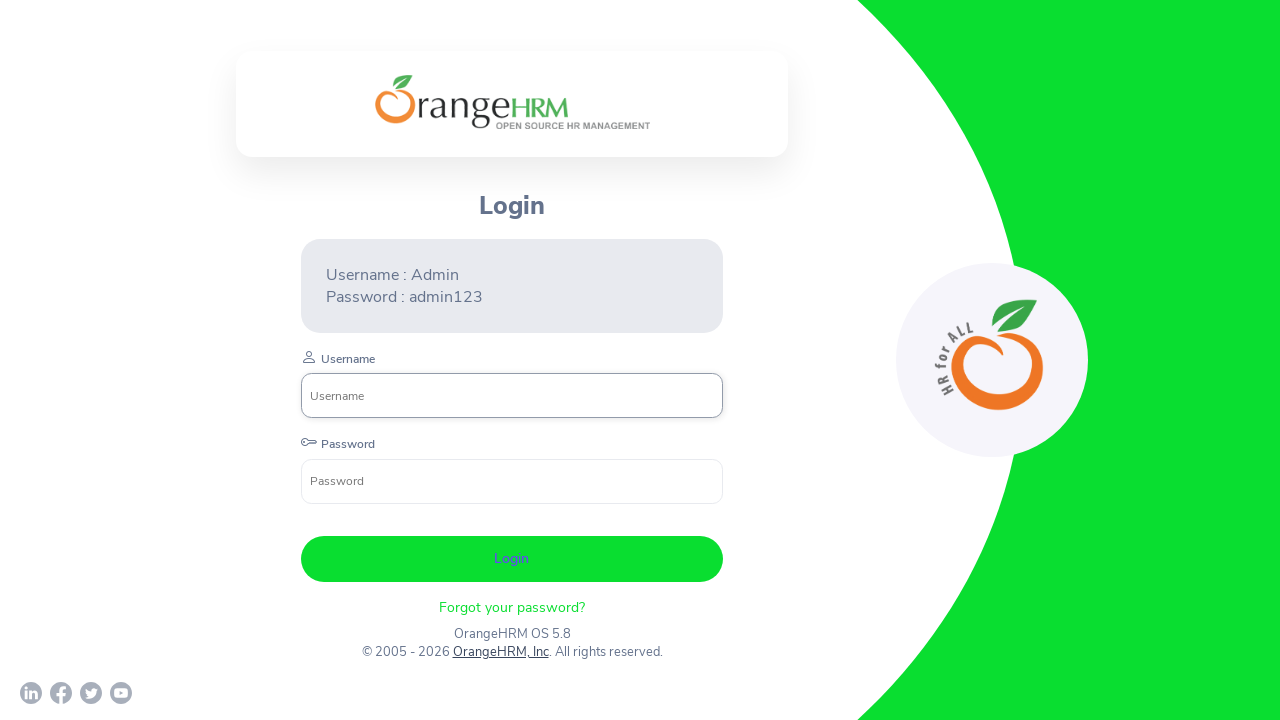